Tests a slow calculator web application by setting a 45-second delay, performing a calculation (7 + 8), and verifying the result equals 15 after waiting for the calculation to complete.

Starting URL: https://bonigarcia.dev/selenium-webdriver-java/slow-calculator.html

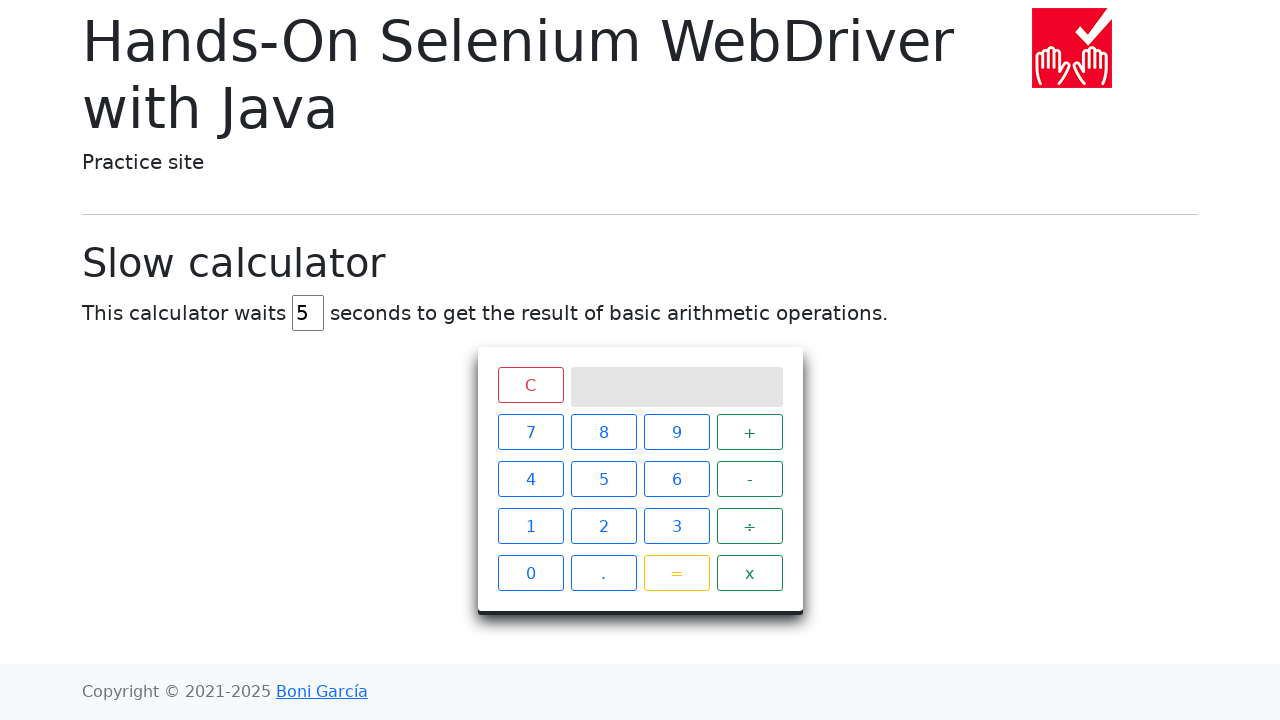

Scrolled down the page by 700 pixels
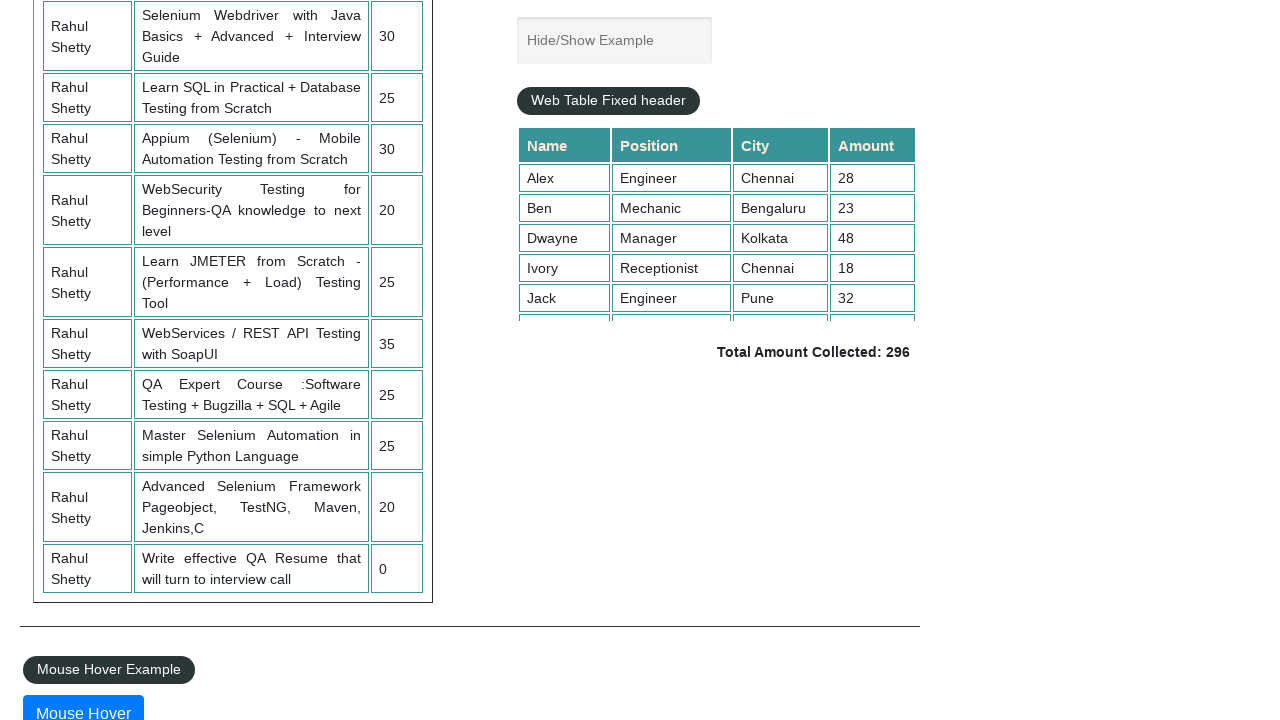

Waited 500ms for scroll to complete
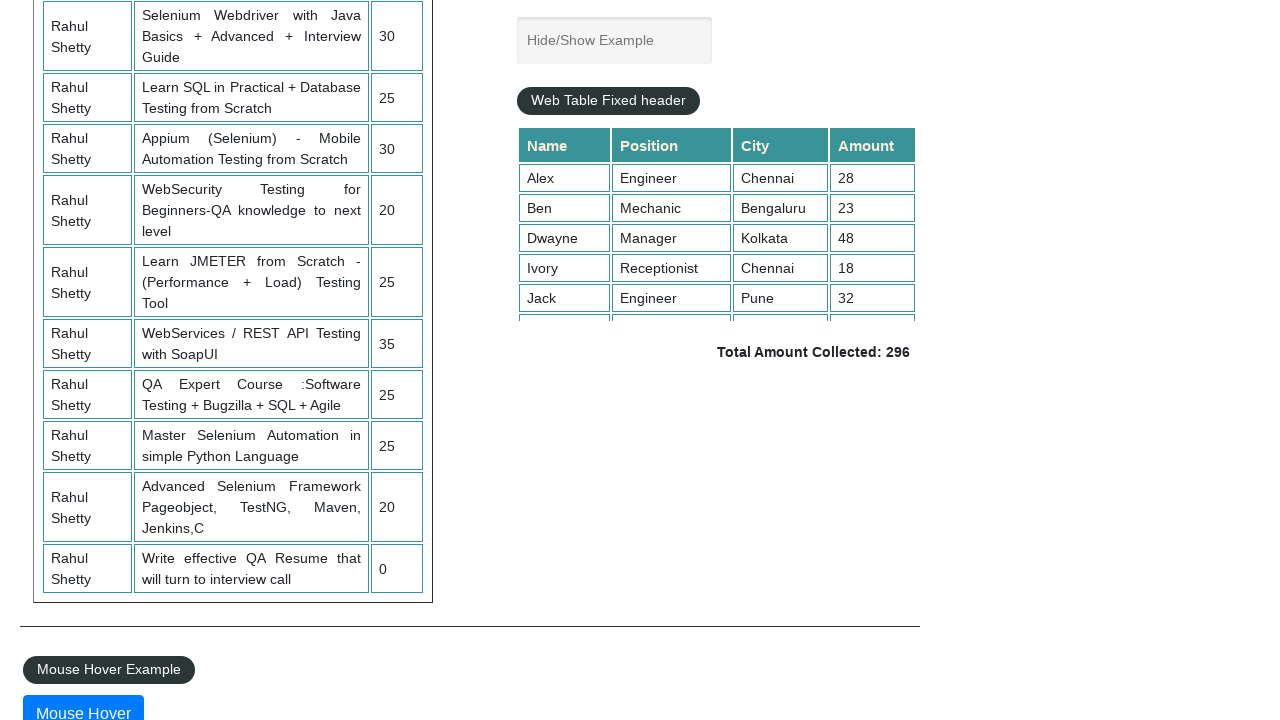

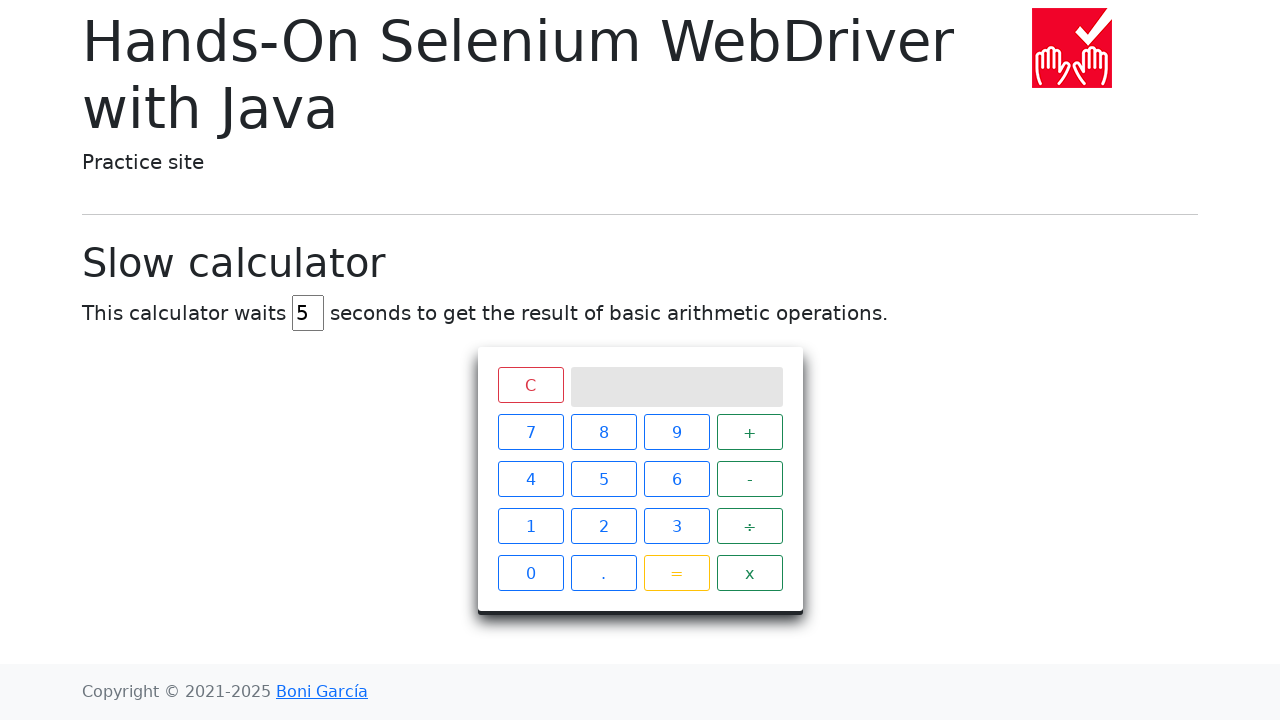